Clicks on the all reservations link and verifies navigation to the reservations list page

Starting URL: http://www.giral.do/stuff/squash/

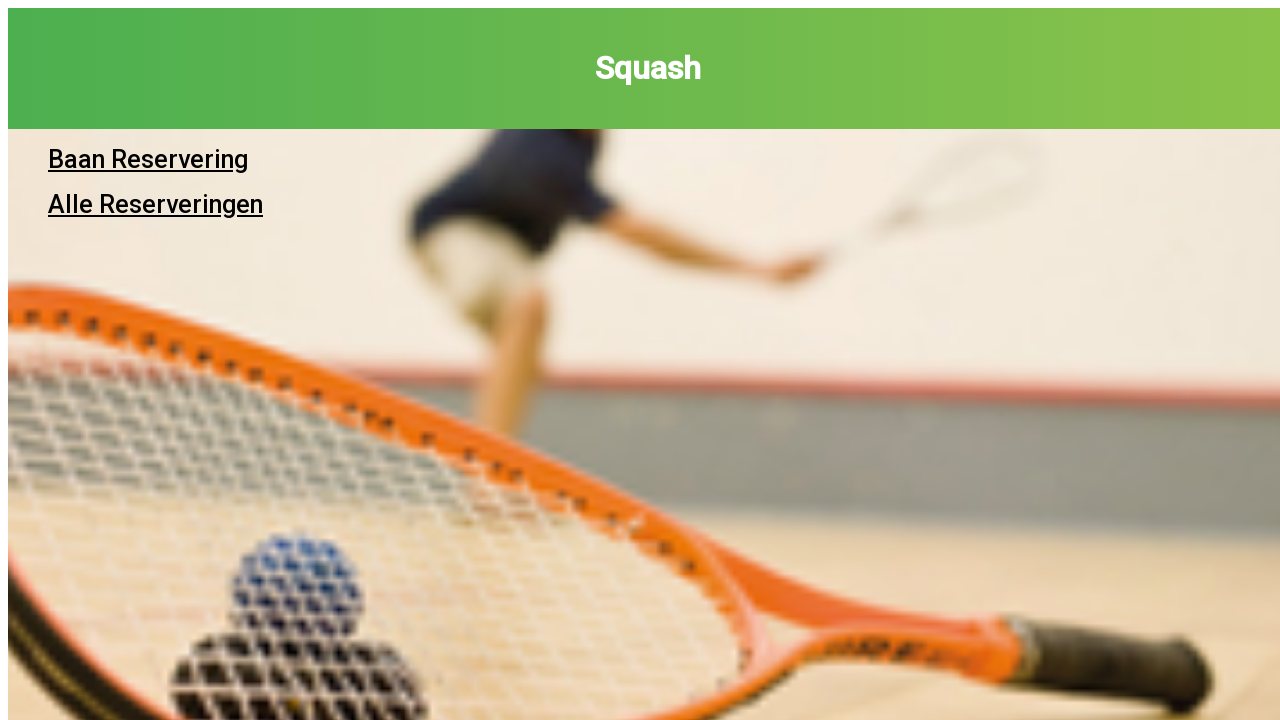

Clicked on 'Alle Reserveringen' (all reservations) link at (156, 204) on ul li a >> nth=1
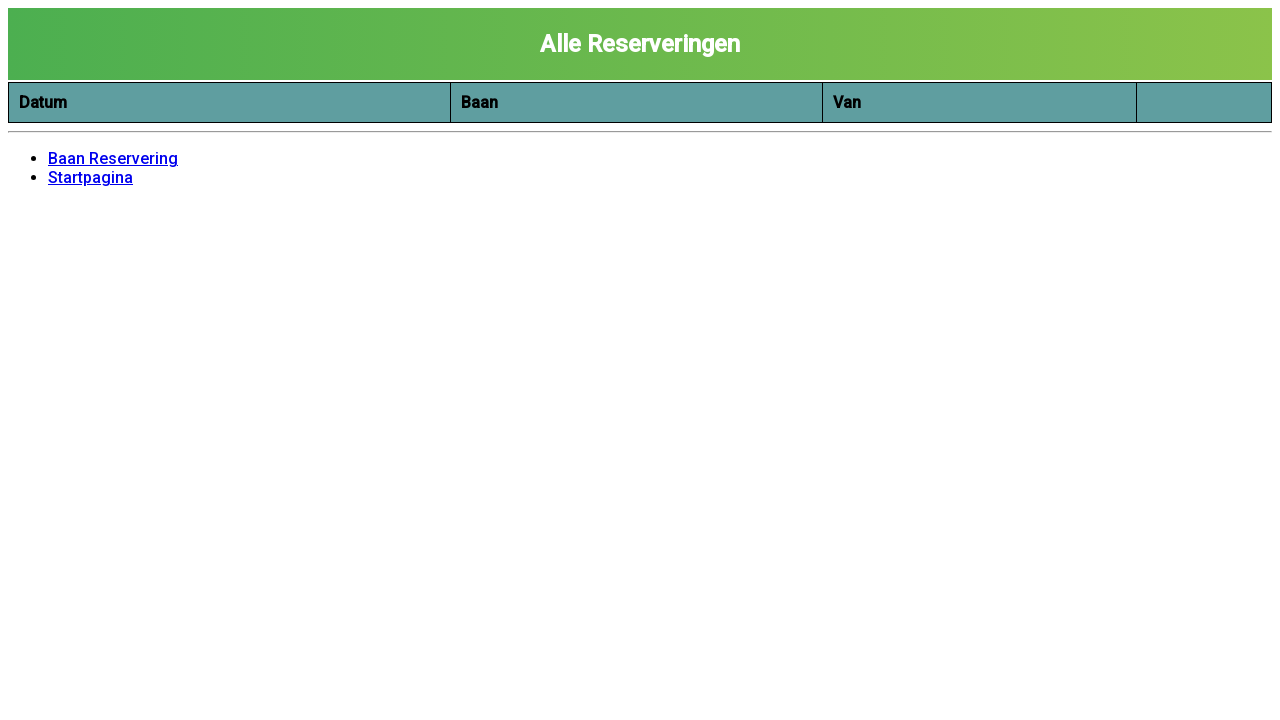

Page loaded and DOM content ready
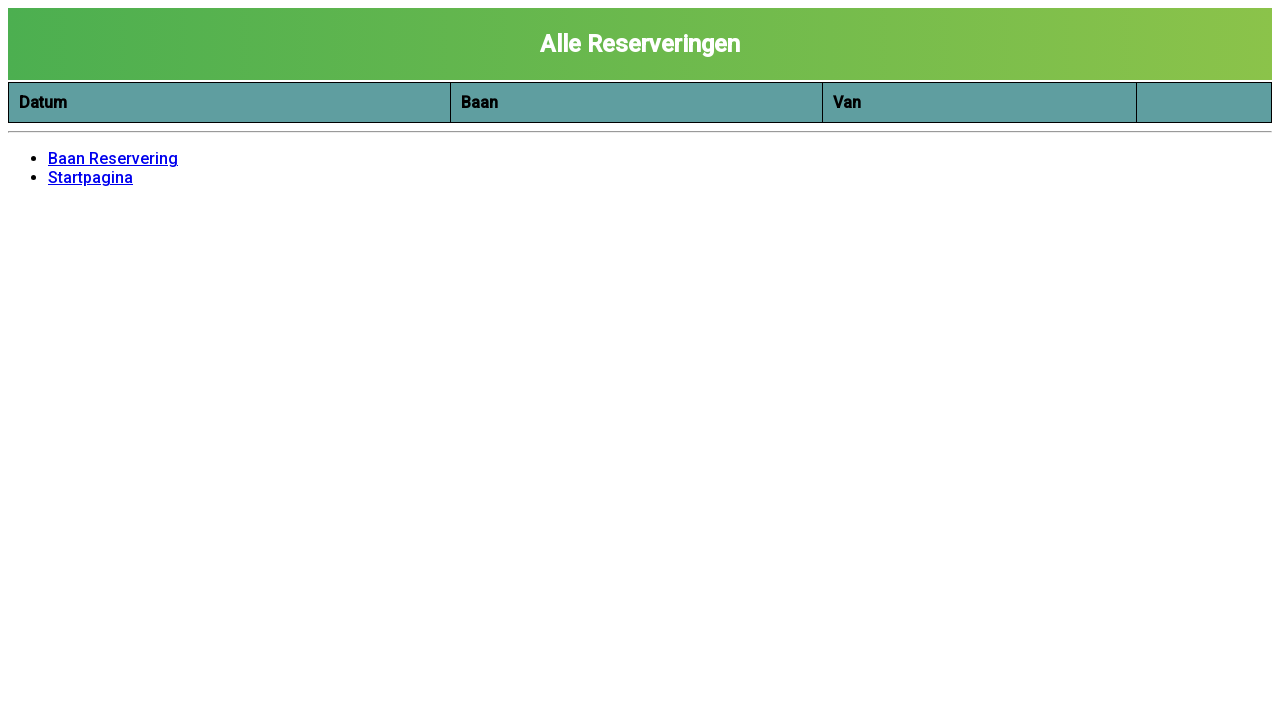

Verified page title contains 'Alle Reserveringen'
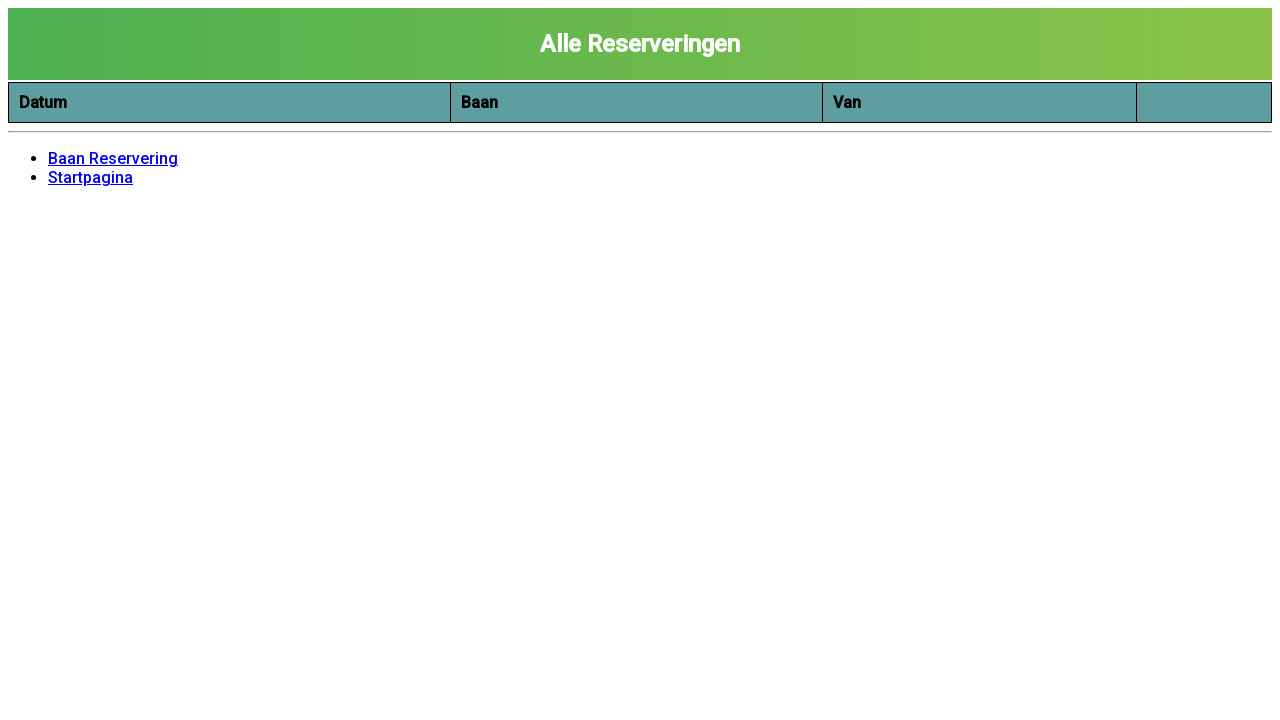

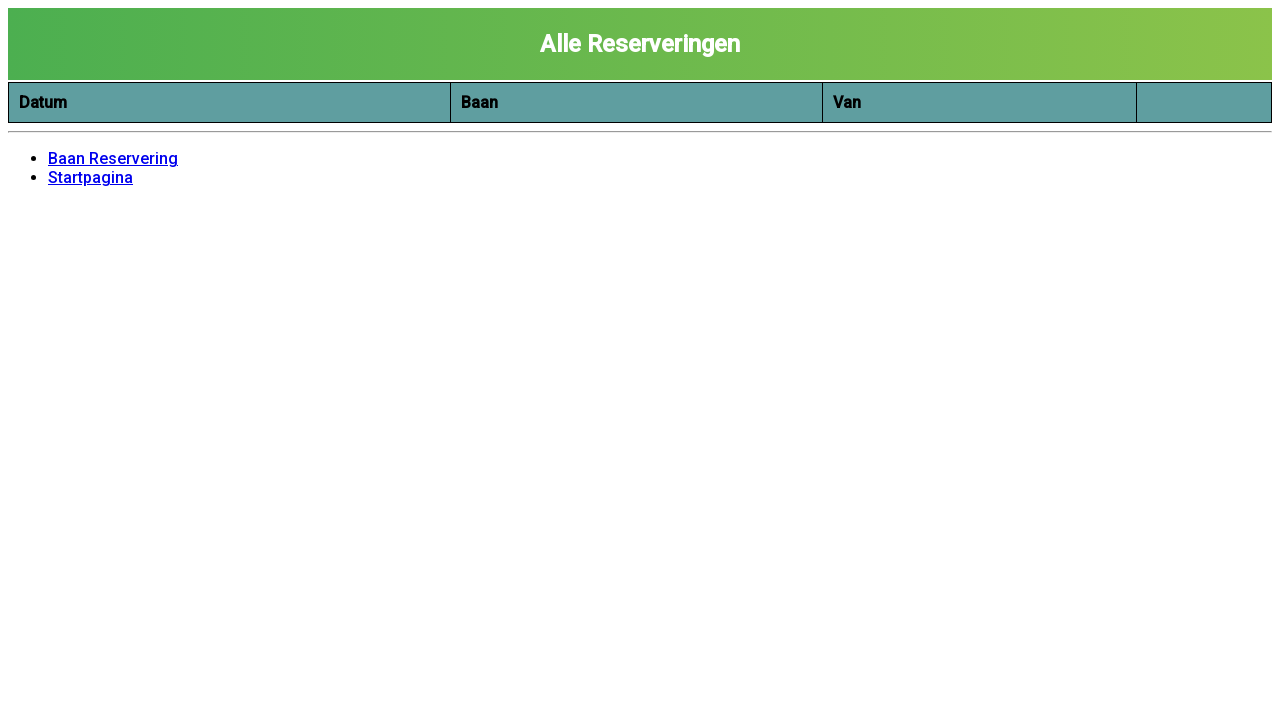